Navigates to example.com and injects a custom banner element into the page using JavaScript evaluation, demonstrating DOM manipulation capabilities.

Starting URL: https://example.com

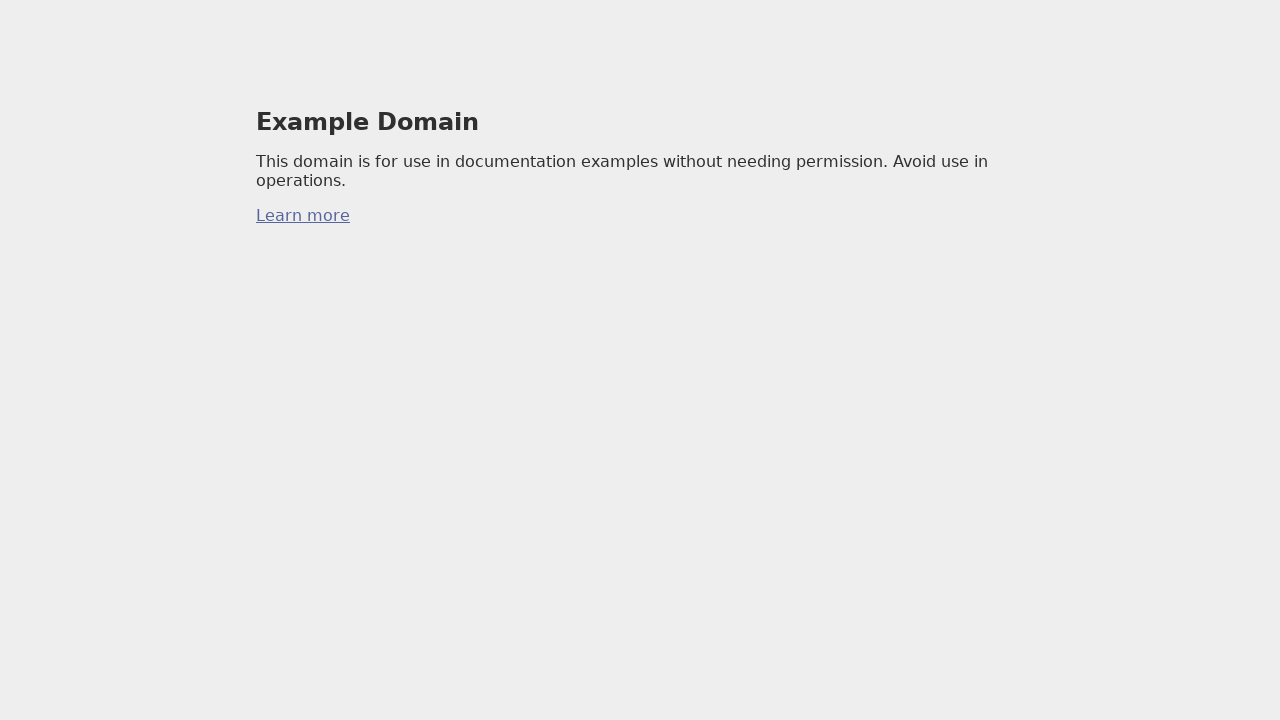

Injected custom banner element into the page DOM
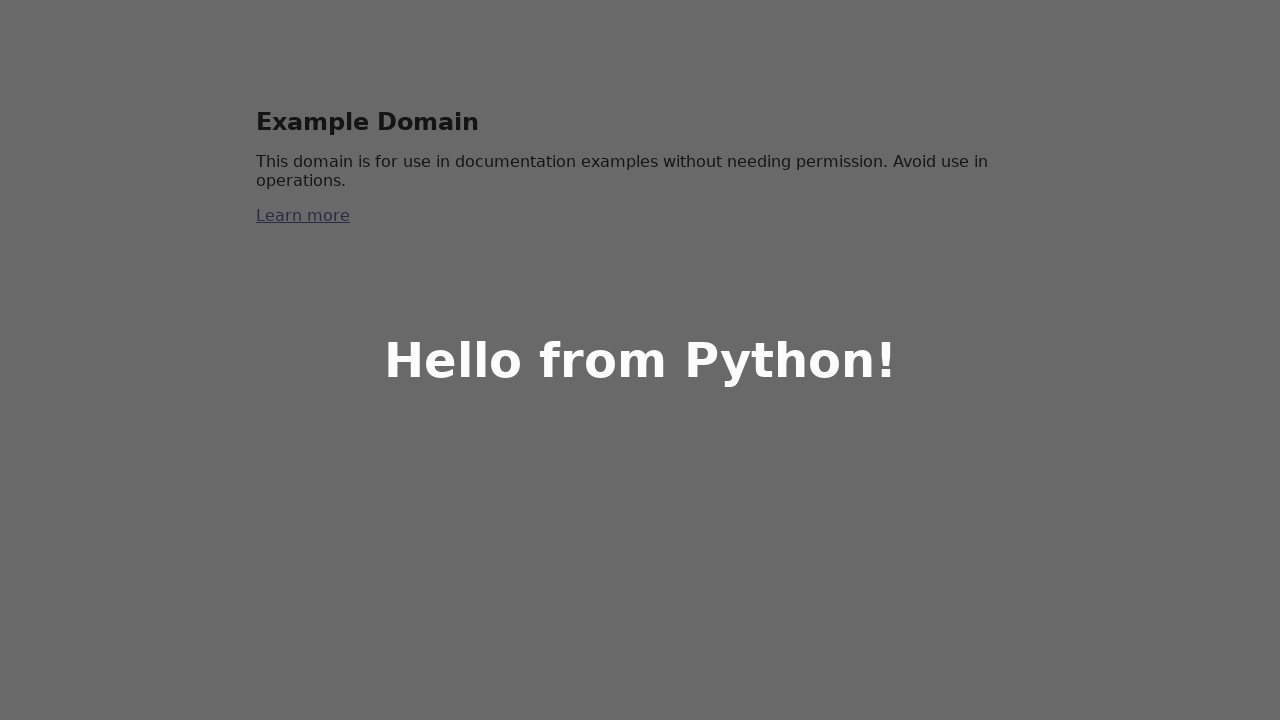

Banner element became visible on the page
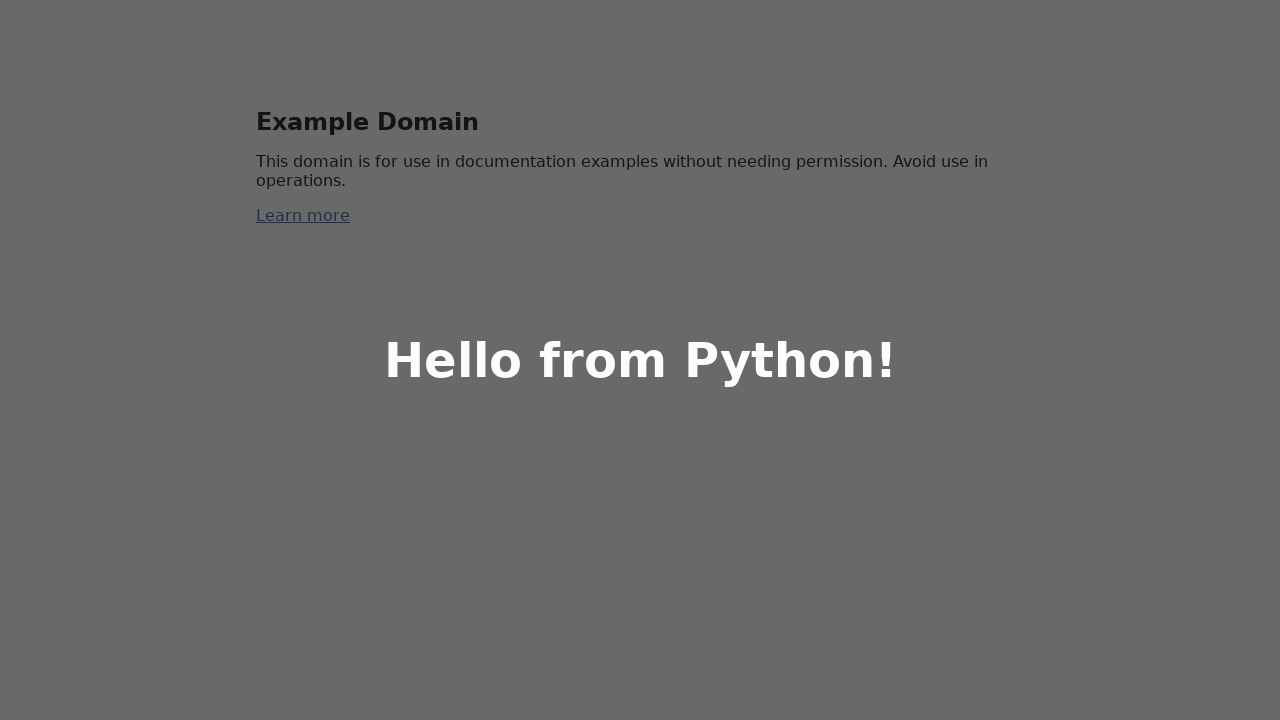

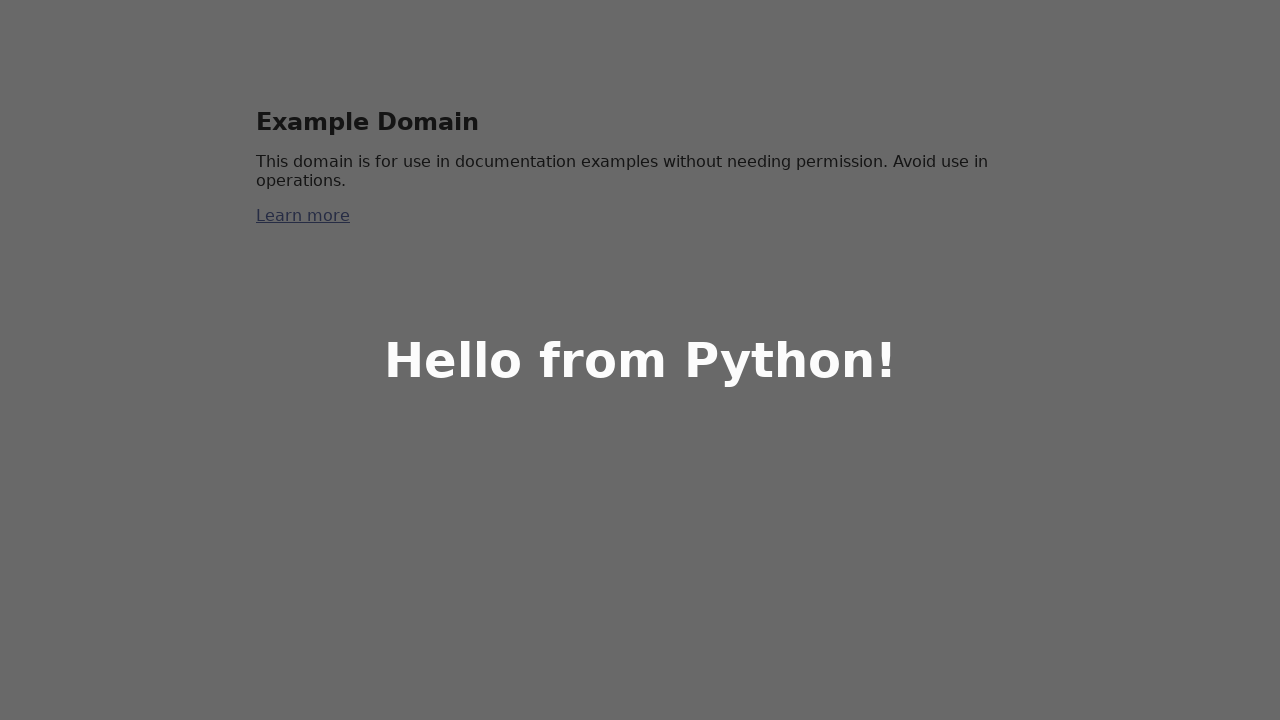